Tests JavaScript confirm dialog handling by clicking a button that triggers a JS confirm and dismissing it

Starting URL: https://the-internet.herokuapp.com/javascript_alerts

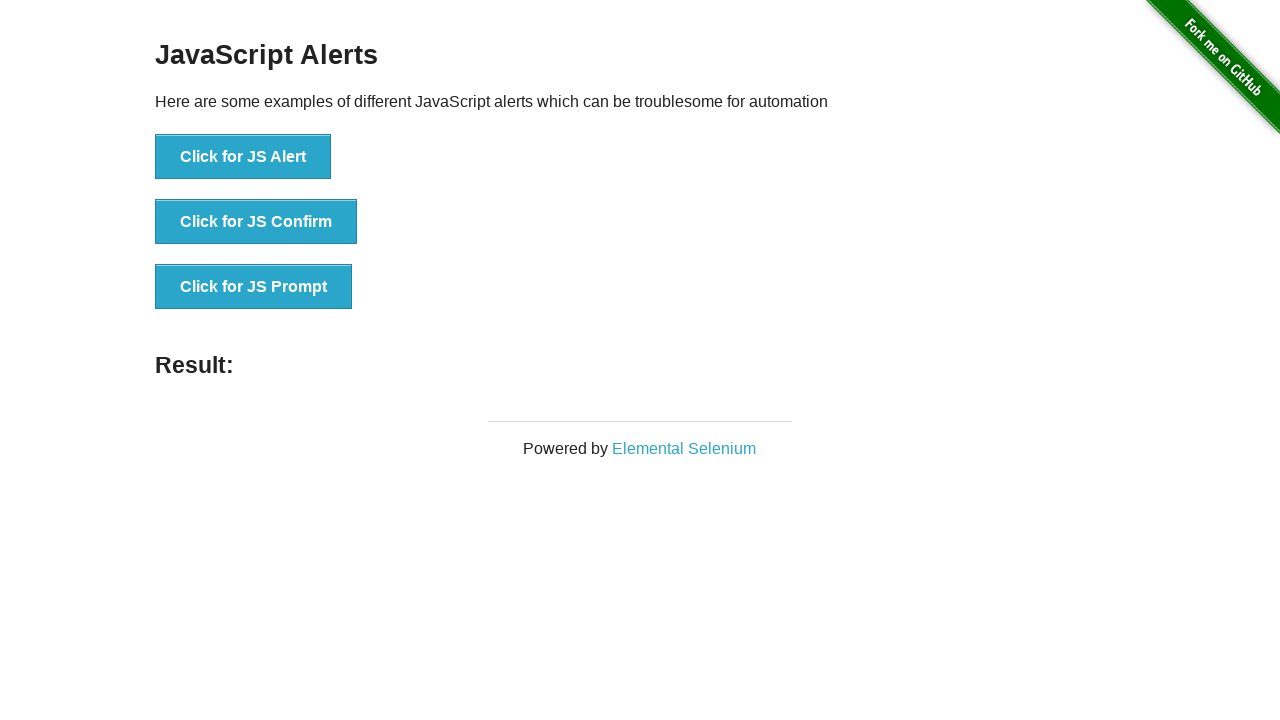

Set up dialog handler to dismiss confirm dialogs
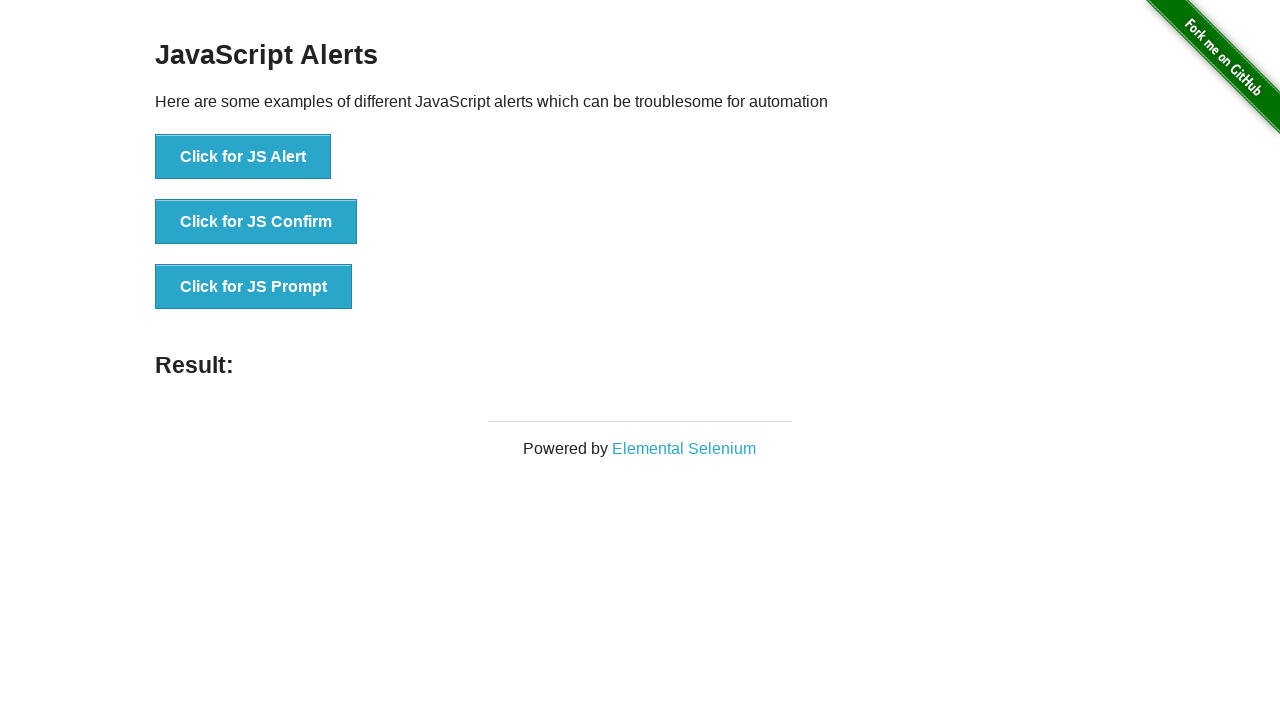

Clicked the JS Confirm button to trigger confirm dialog at (256, 222) on xpath=//button[@onclick='jsConfirm()']
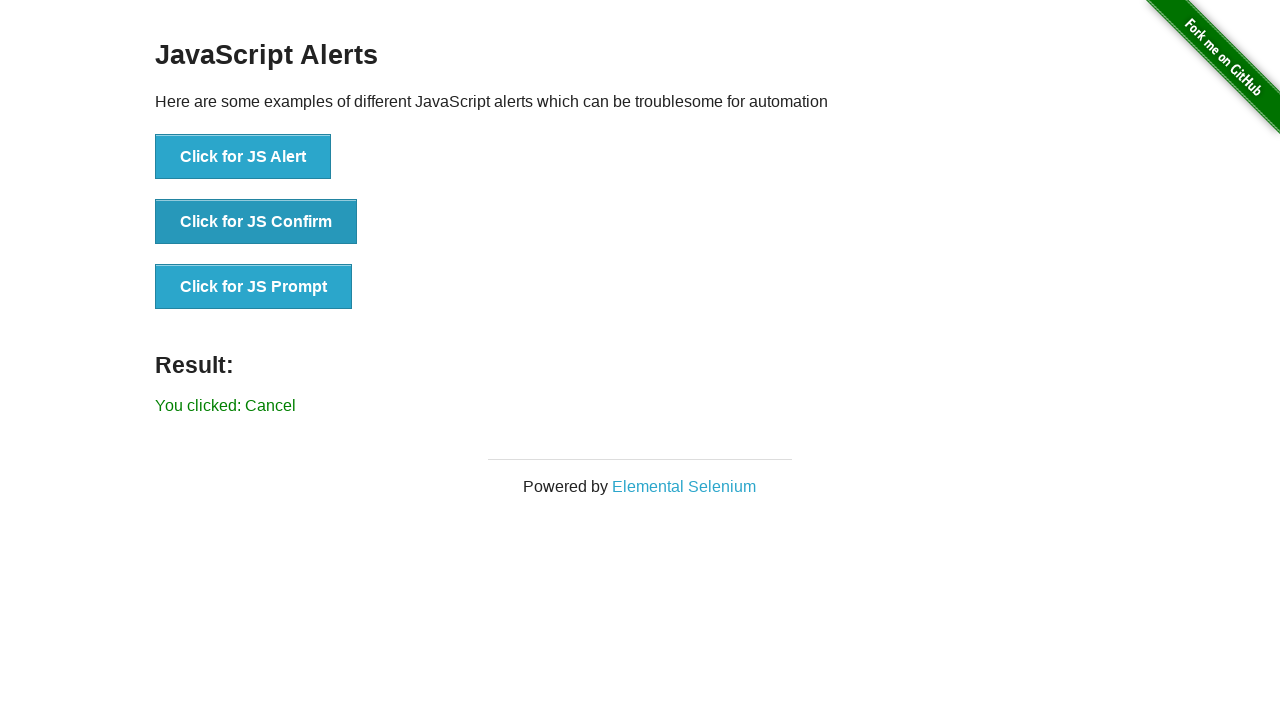

Result element appeared after dismissing confirm dialog
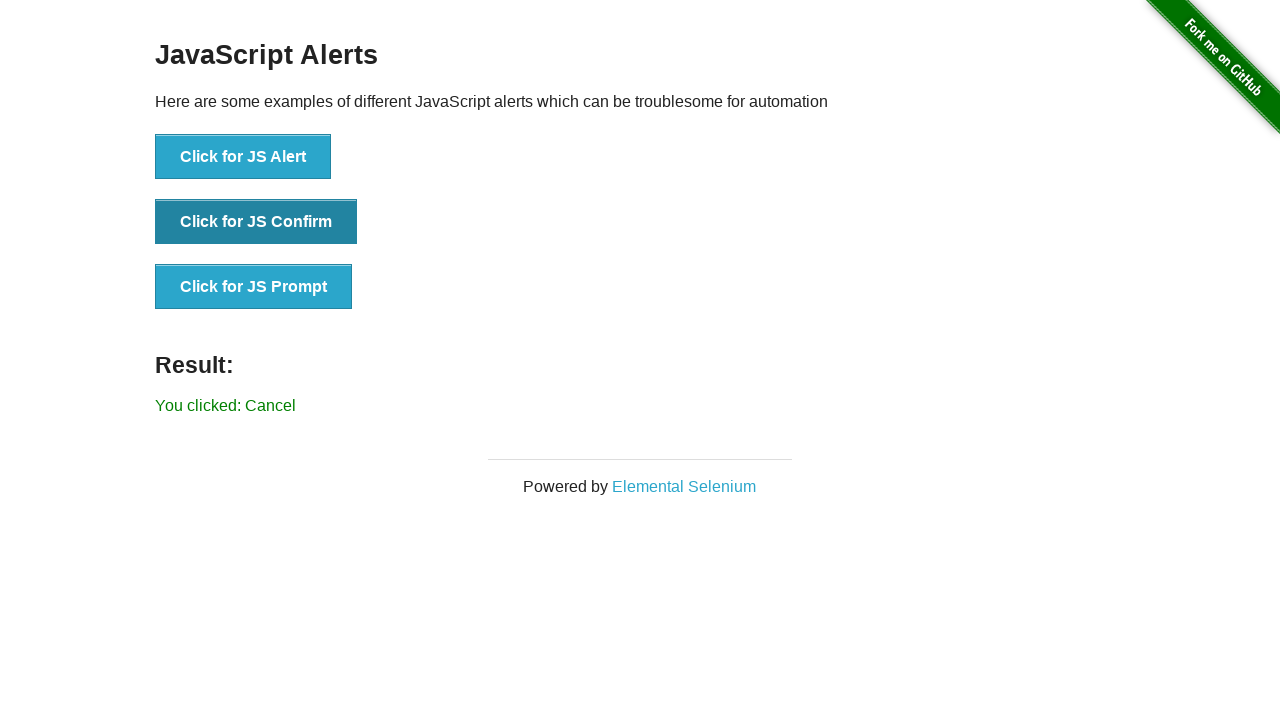

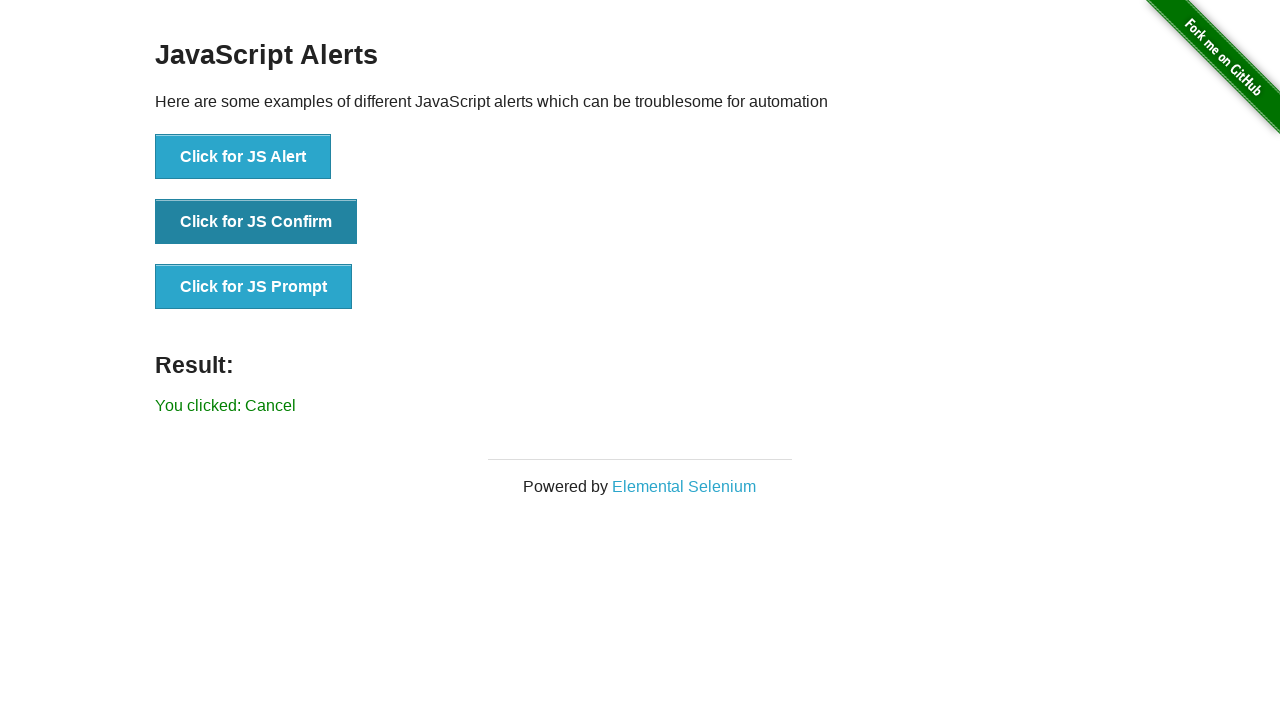